Tests a verification button by clicking it and verifying that a success message appears

Starting URL: http://suninjuly.github.io/wait1.html

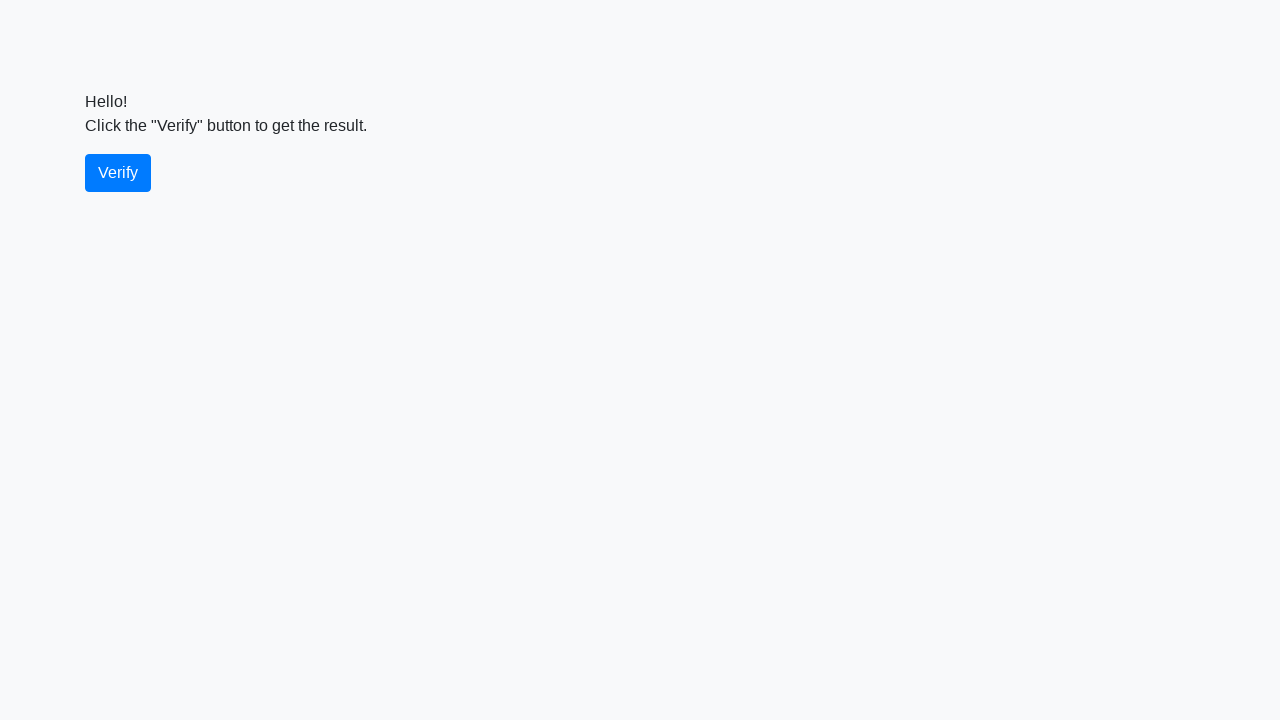

Clicked the verify button at (118, 173) on #verify
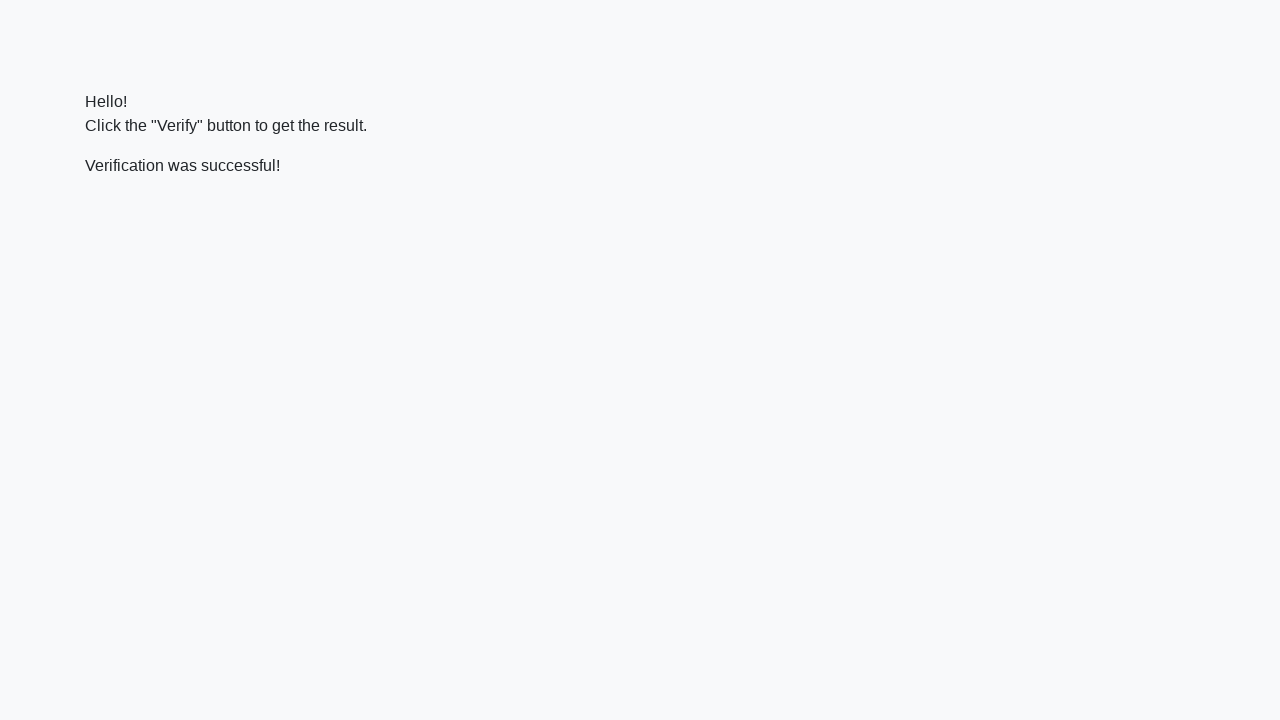

Success message appeared
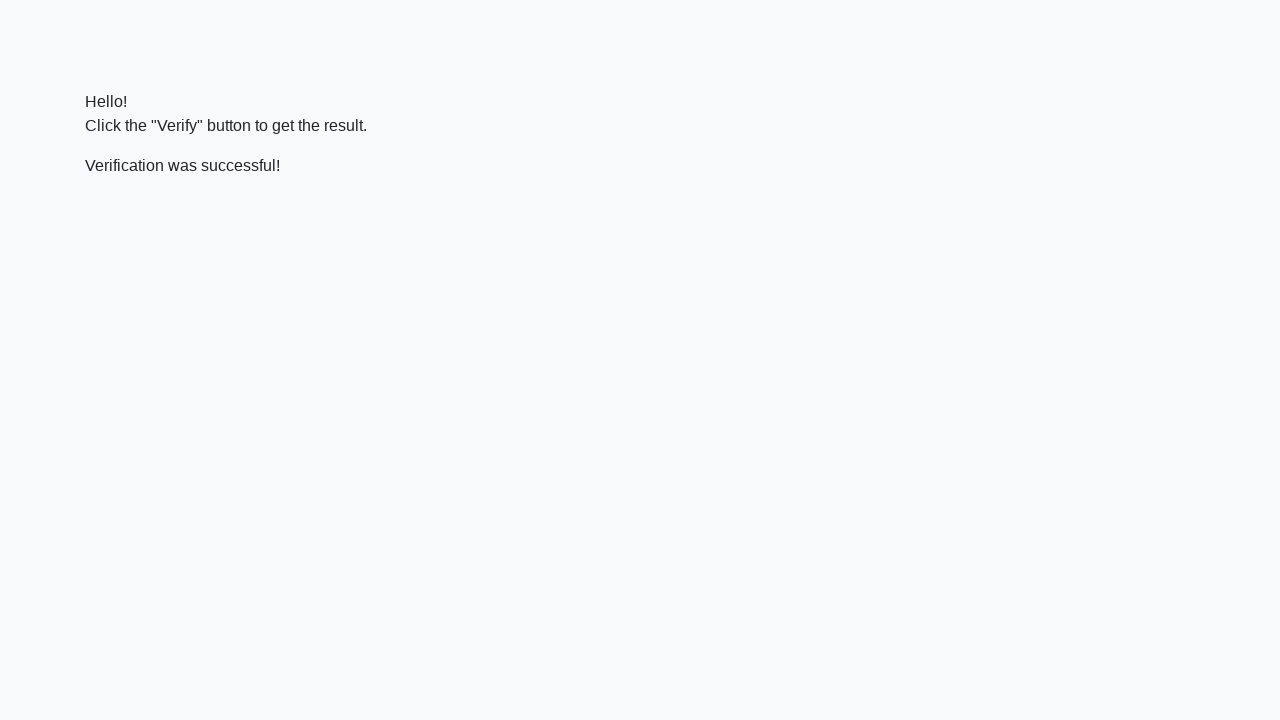

Verified that success message contains 'successful' text
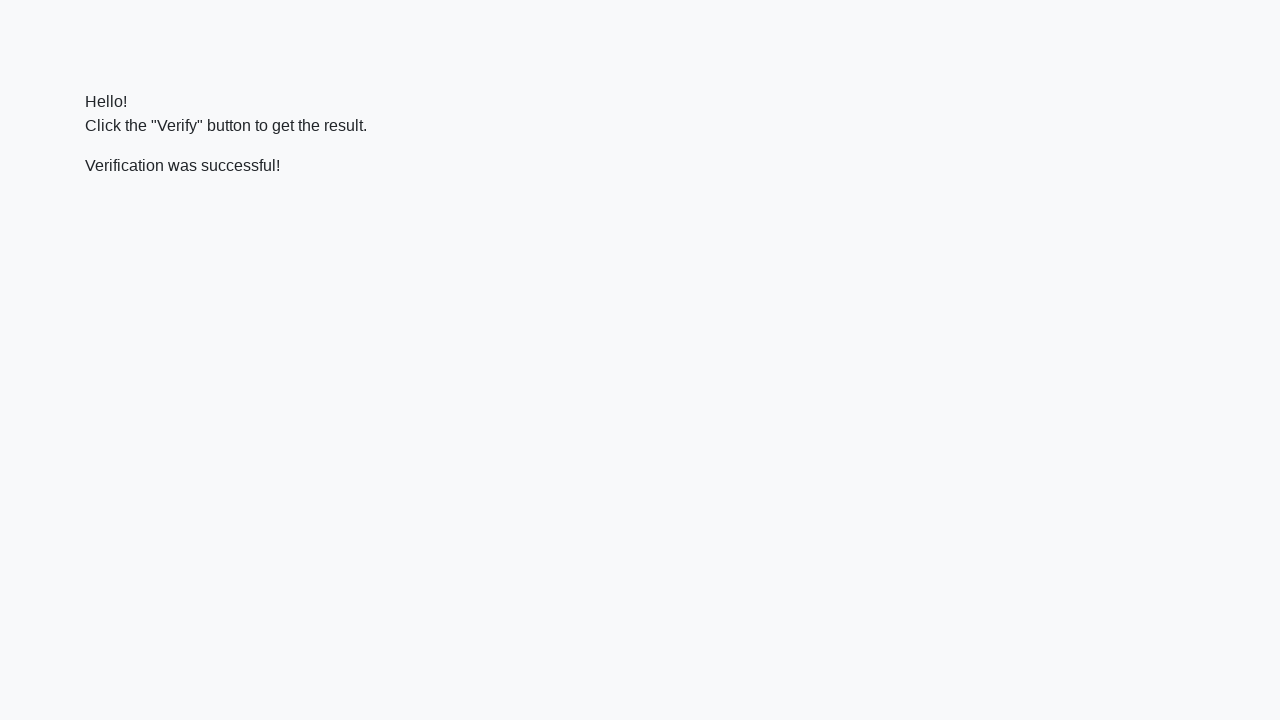

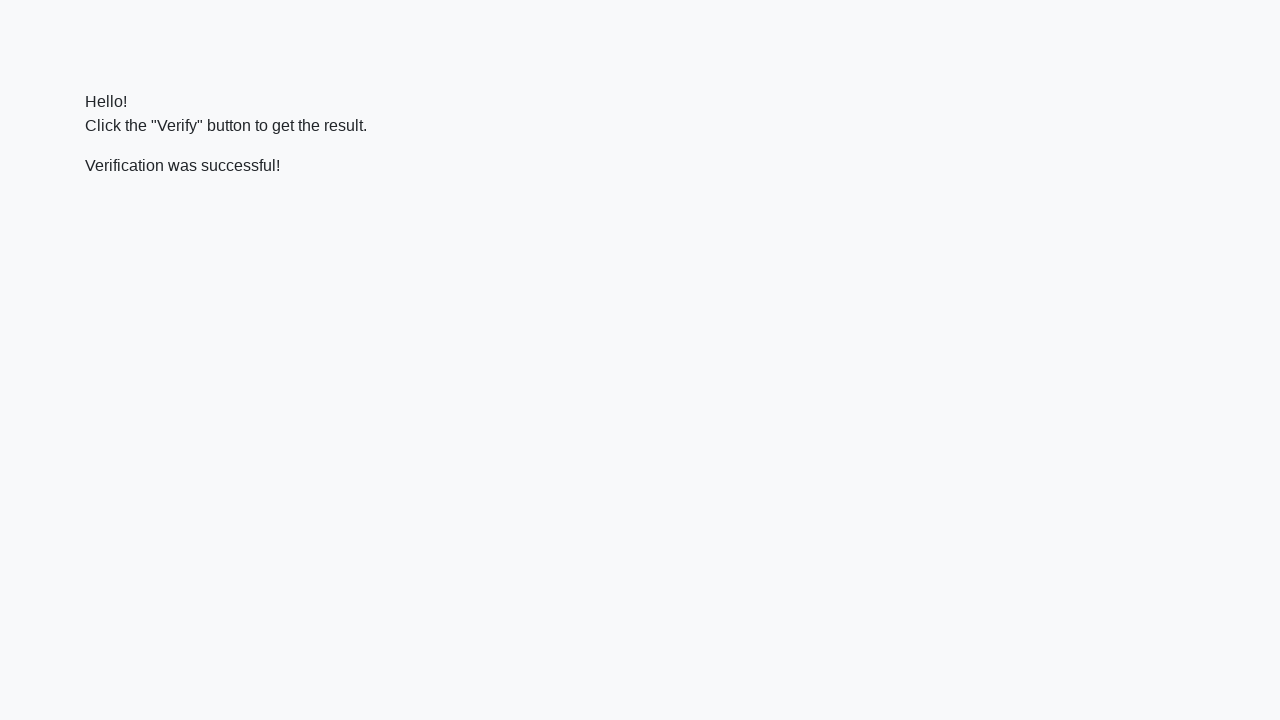